Tests radio button functionality by clicking the "Yes" radio button and verifying that the "No" radio button is disabled on the DemoQA practice site.

Starting URL: http://demoqa.com/radio-button

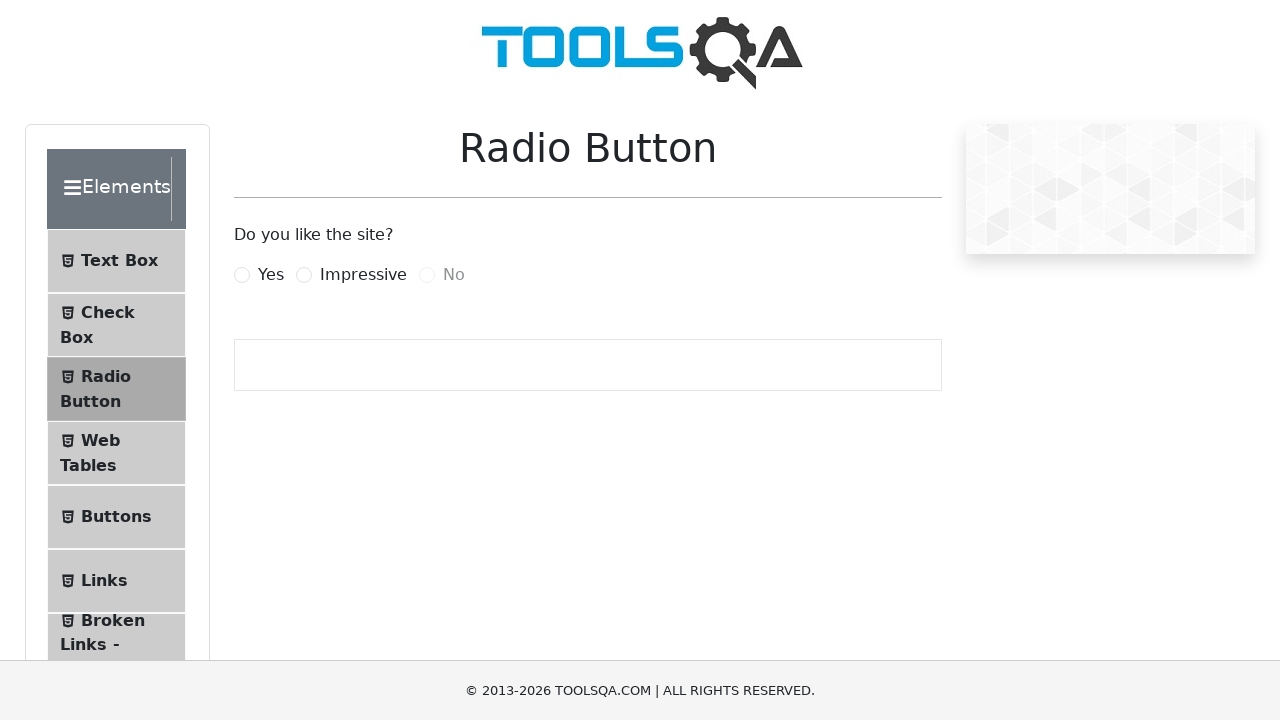

Clicked the 'Yes' radio button at (271, 275) on label[for='yesRadio']
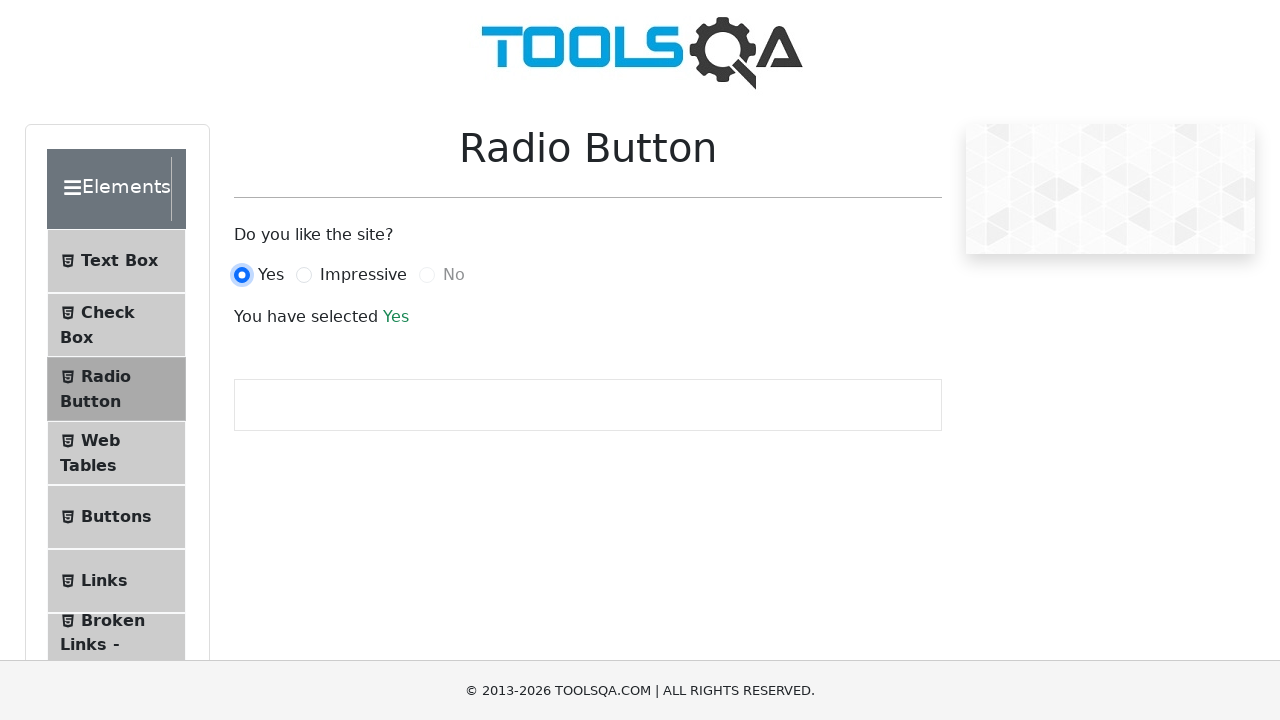

Success message appeared after selecting 'Yes' radio button
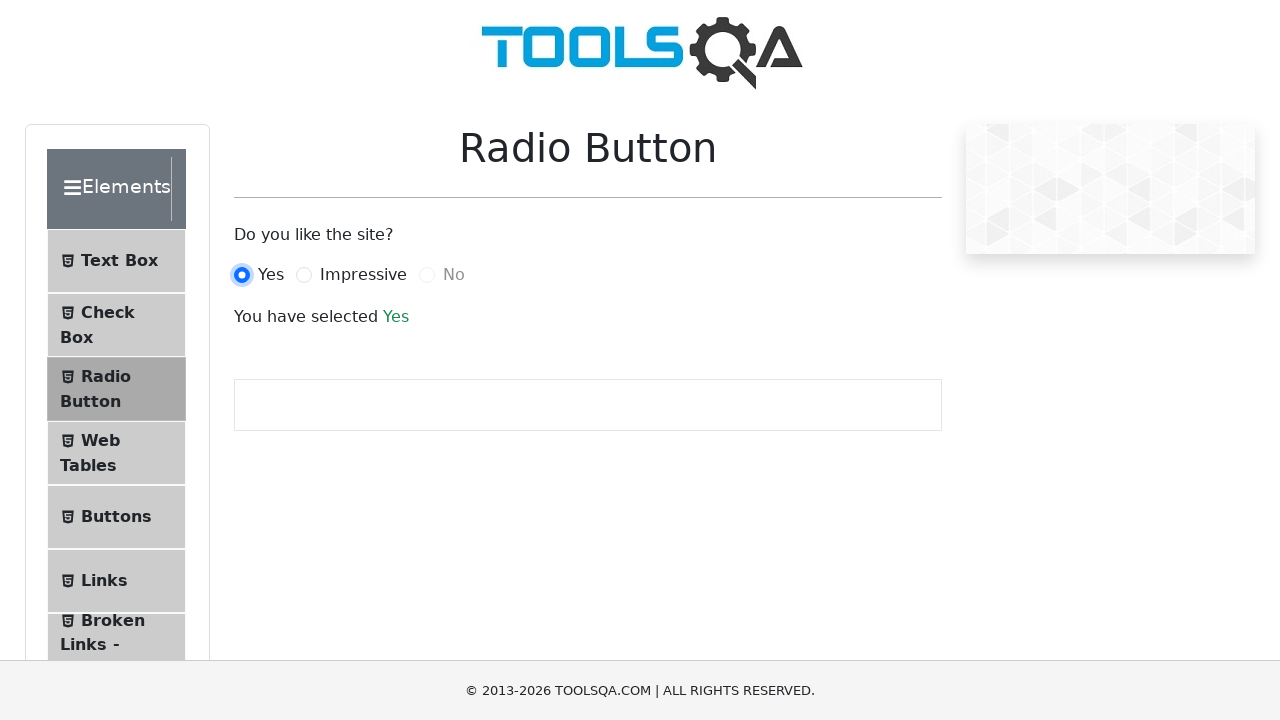

Located the 'No' radio button element
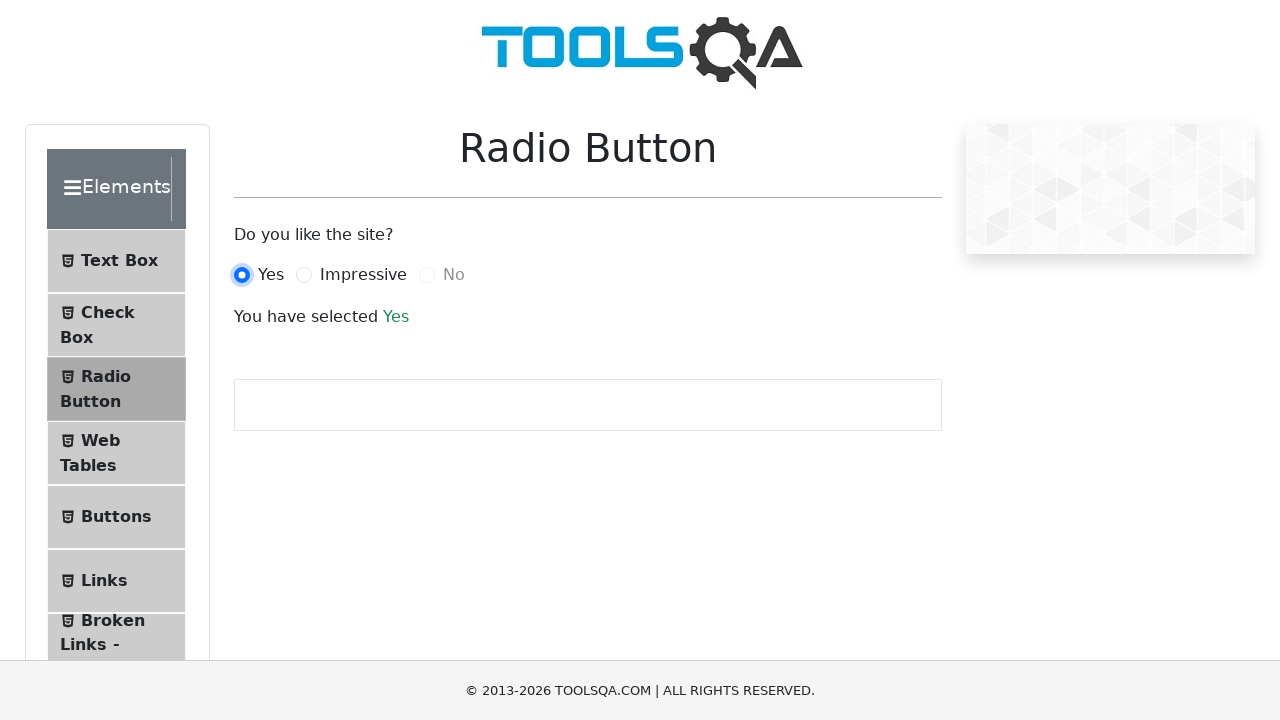

Verified that the 'No' radio button is disabled
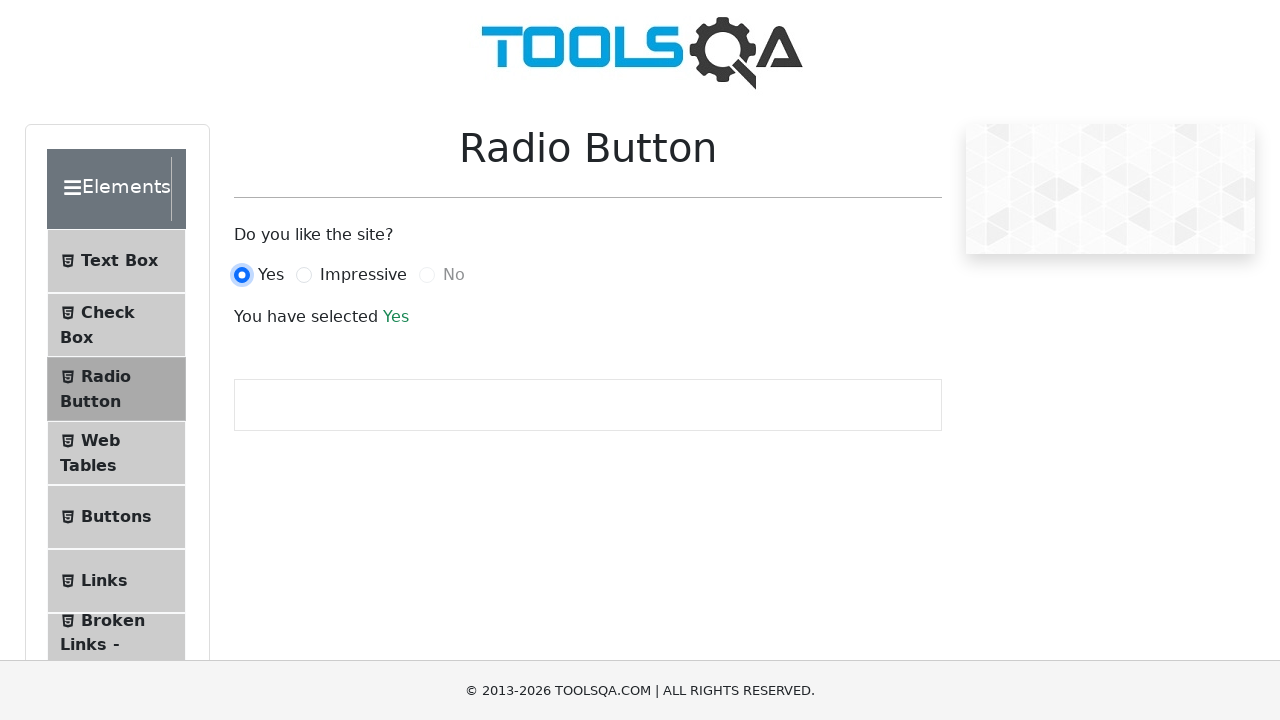

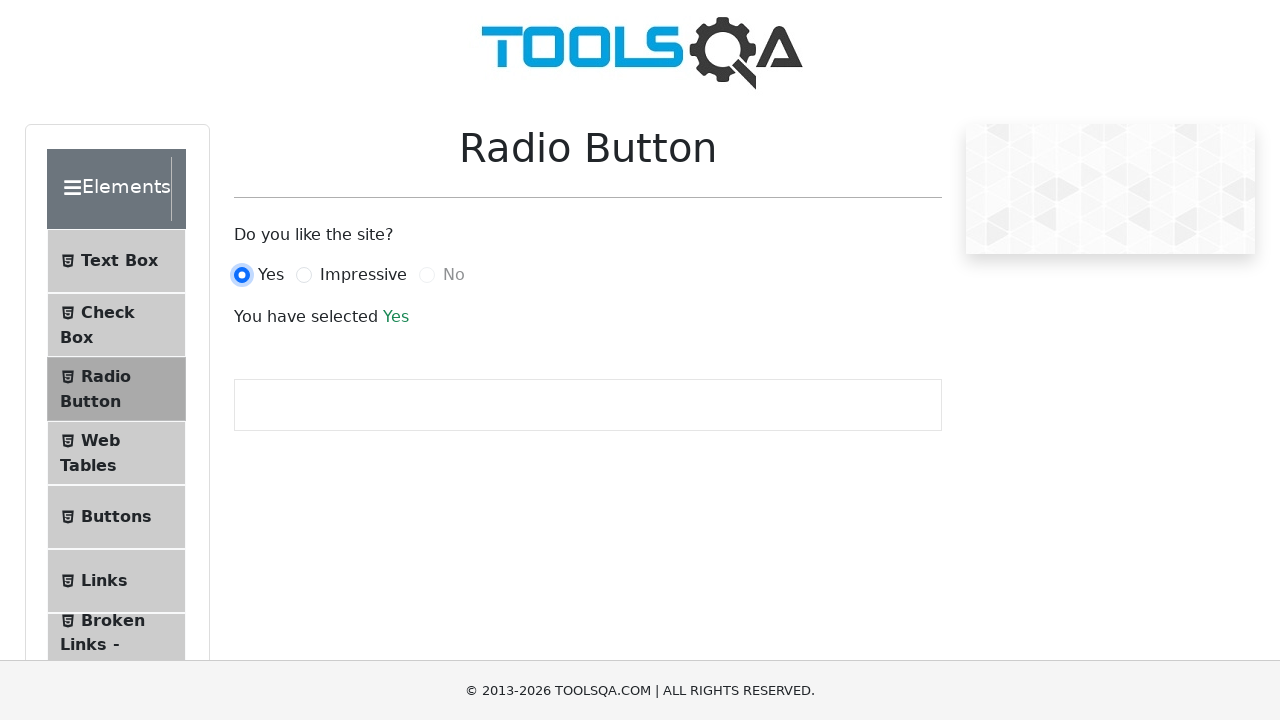